Tests scrolling functionality by scrolling to a course finder element and clicking it

Starting URL: https://www.techtorialacademy.com/

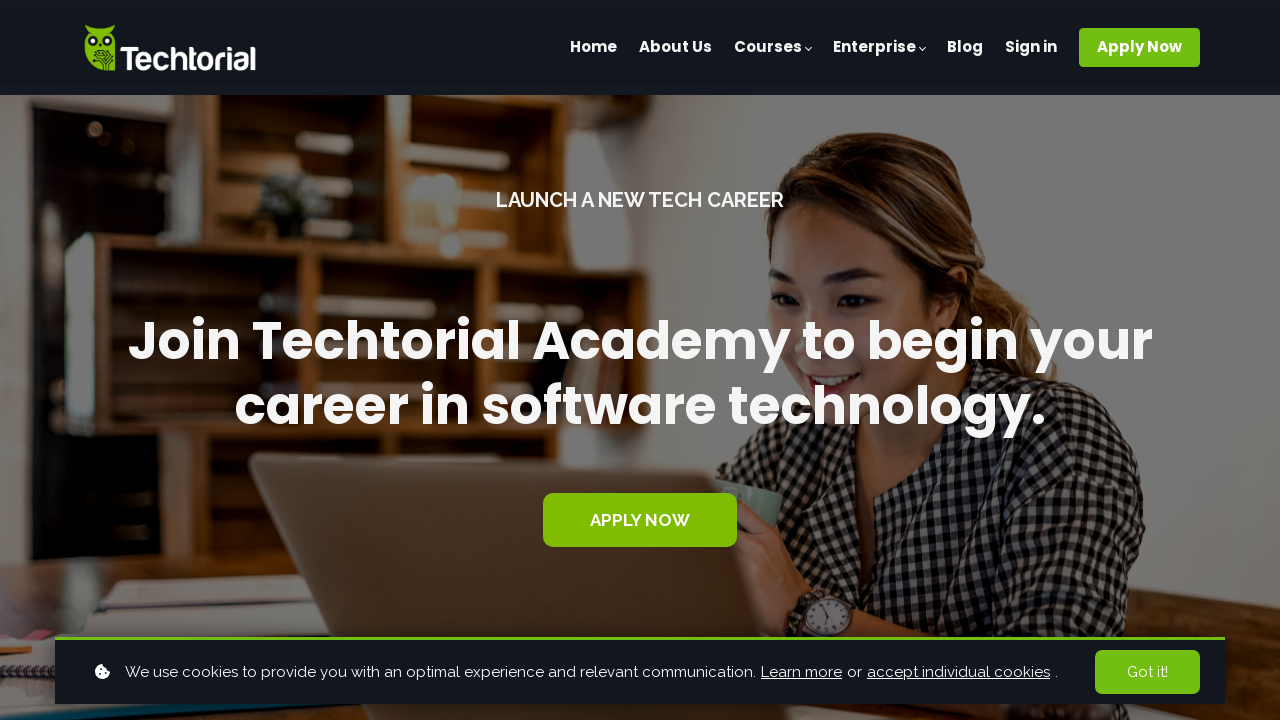

Located 'Find out which course is for you' button element
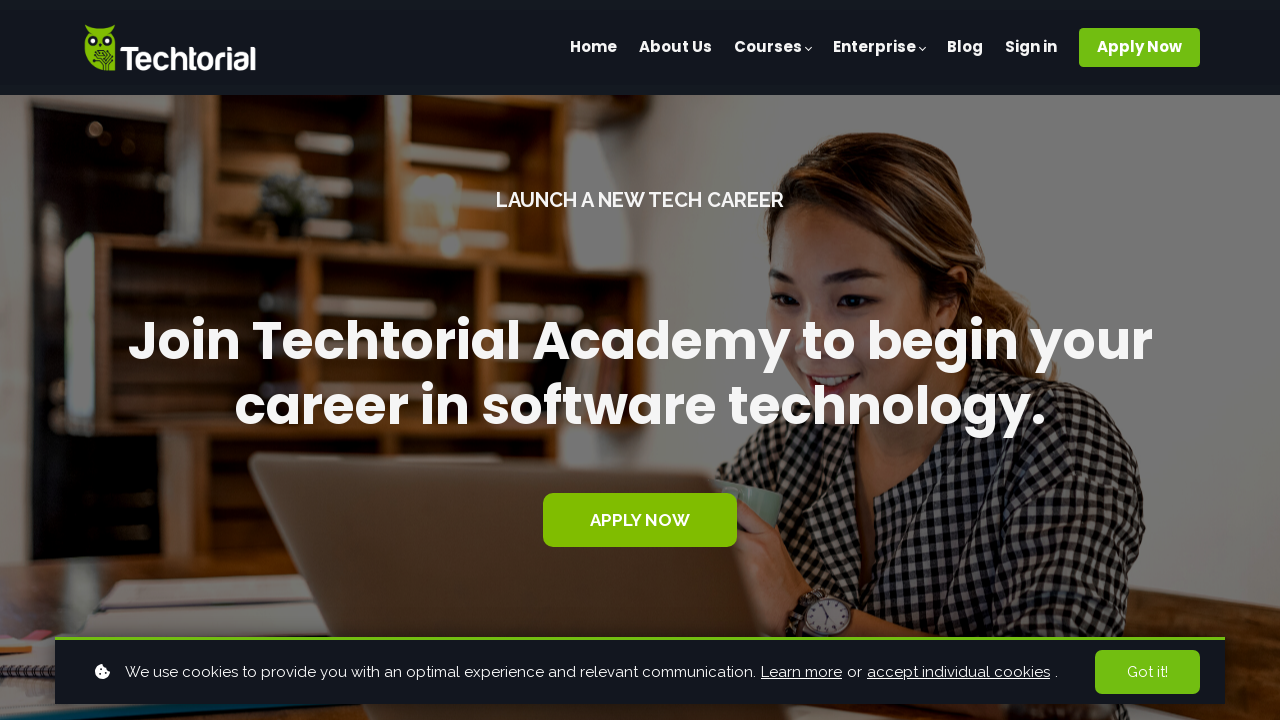

Scrolled course finder button into view
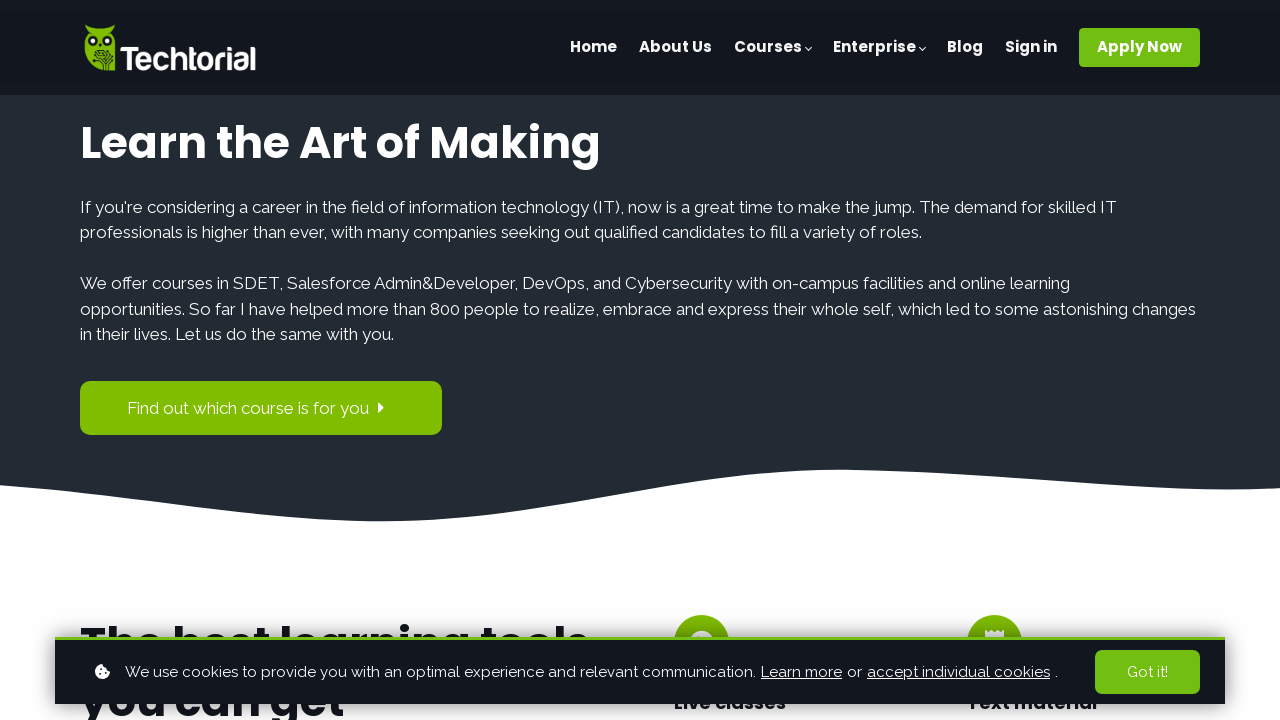

Clicked the 'Find out which course is for you' button at (261, 408) on xpath=//span[contains(text(),'Find out which course is for you')]/..
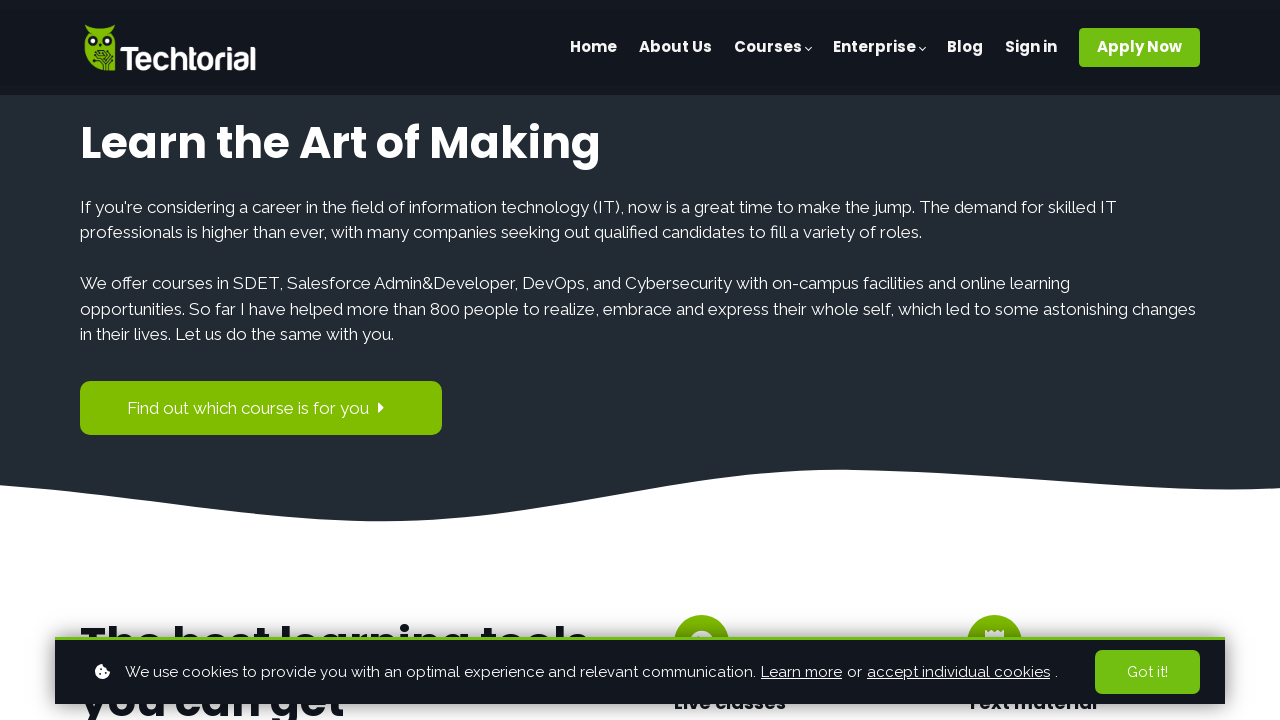

Waited for page to load after button click
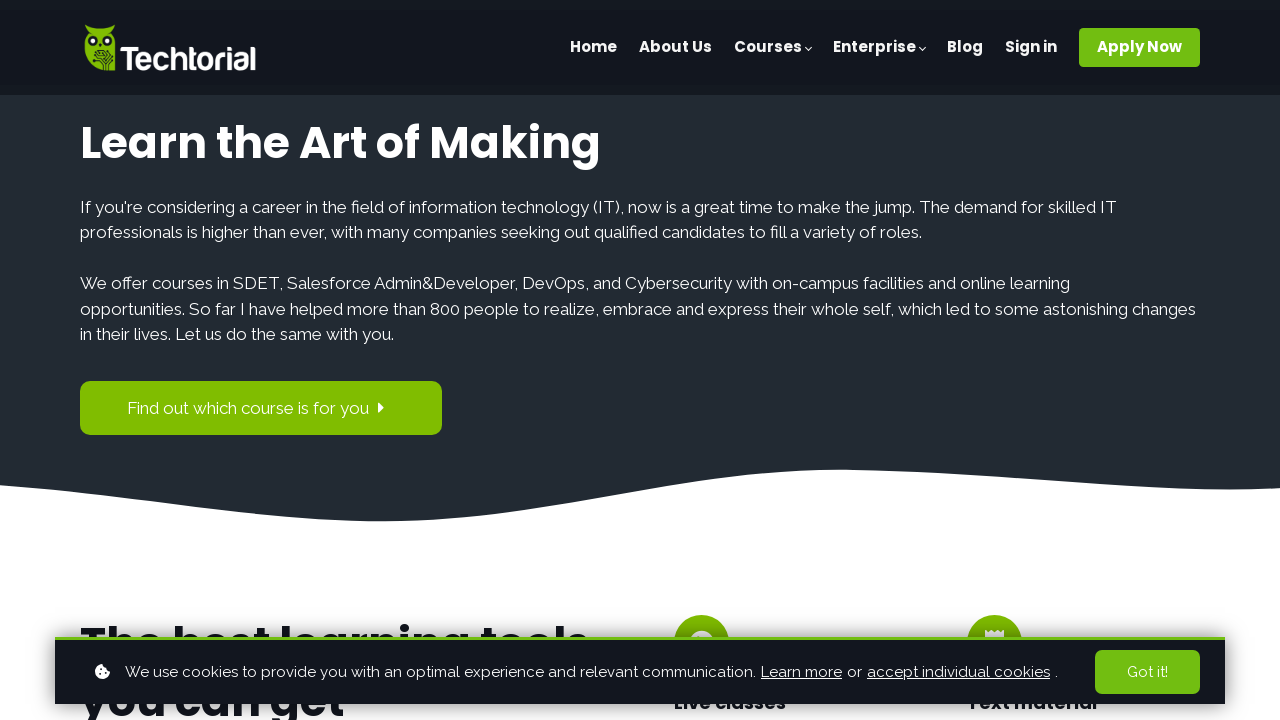

Verified page title: Kickstart Your Tech Career with Our Top-Rated Coding Bootcamp
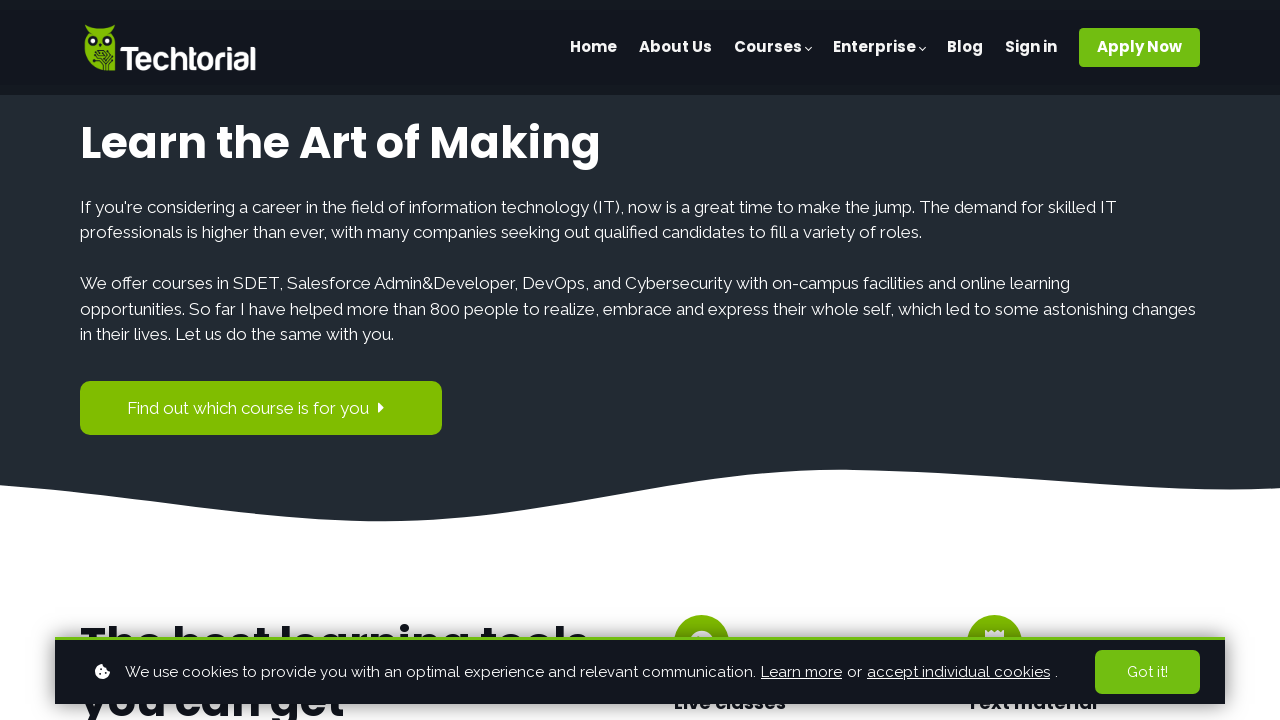

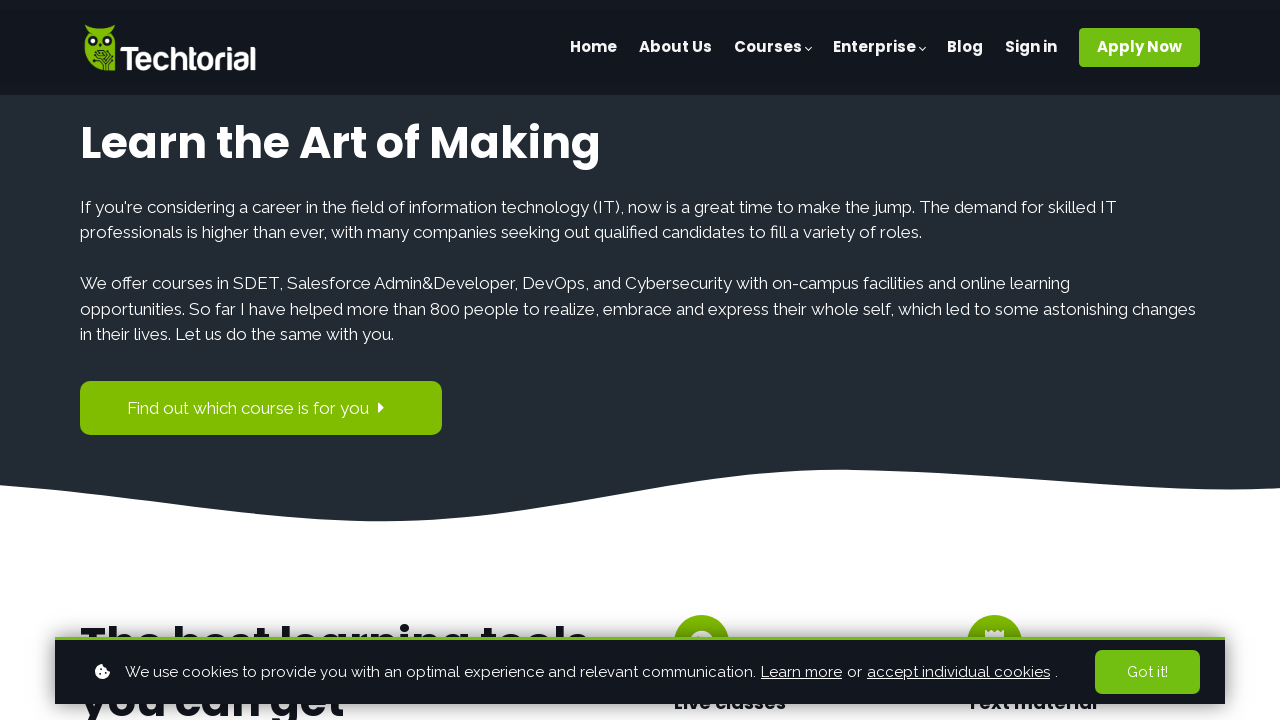